Tests adding specific items (Cucumber, Brocolli, Beetroot) to a shopping cart on an e-commerce practice site by iterating through products and clicking add to cart buttons for matching items

Starting URL: https://rahulshettyacademy.com/seleniumPractise/

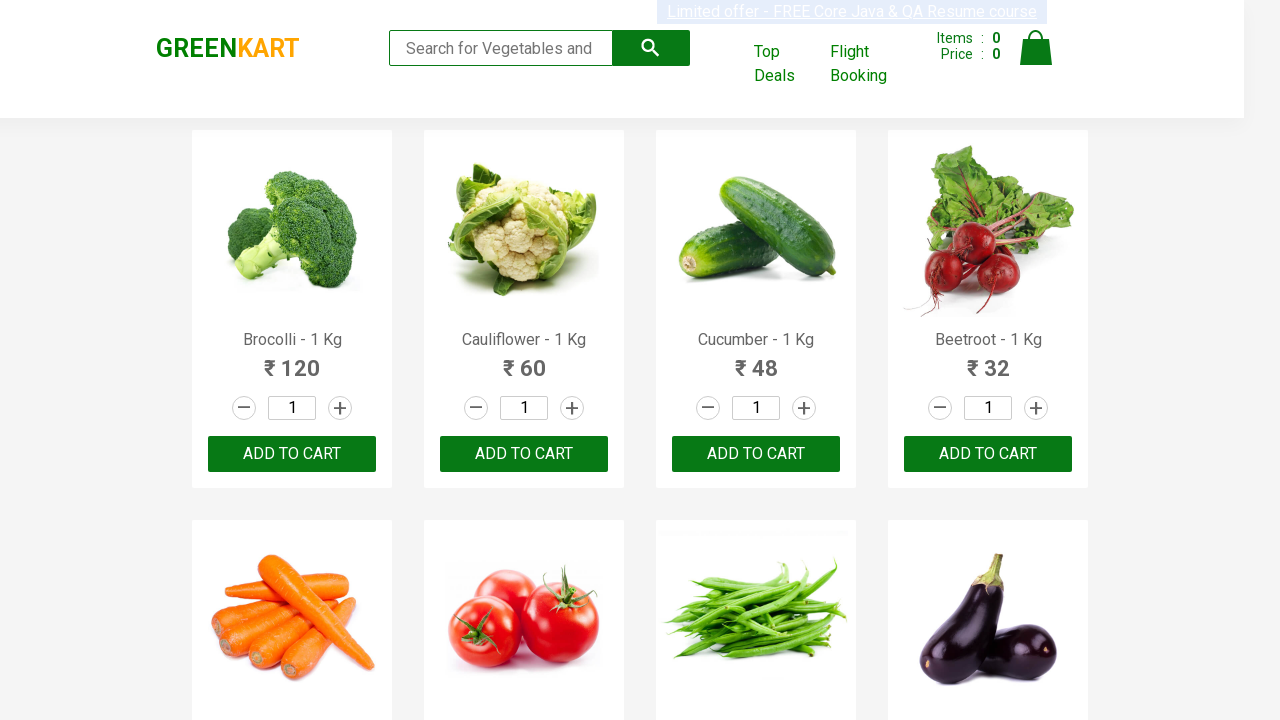

Waited for product names to load on the page
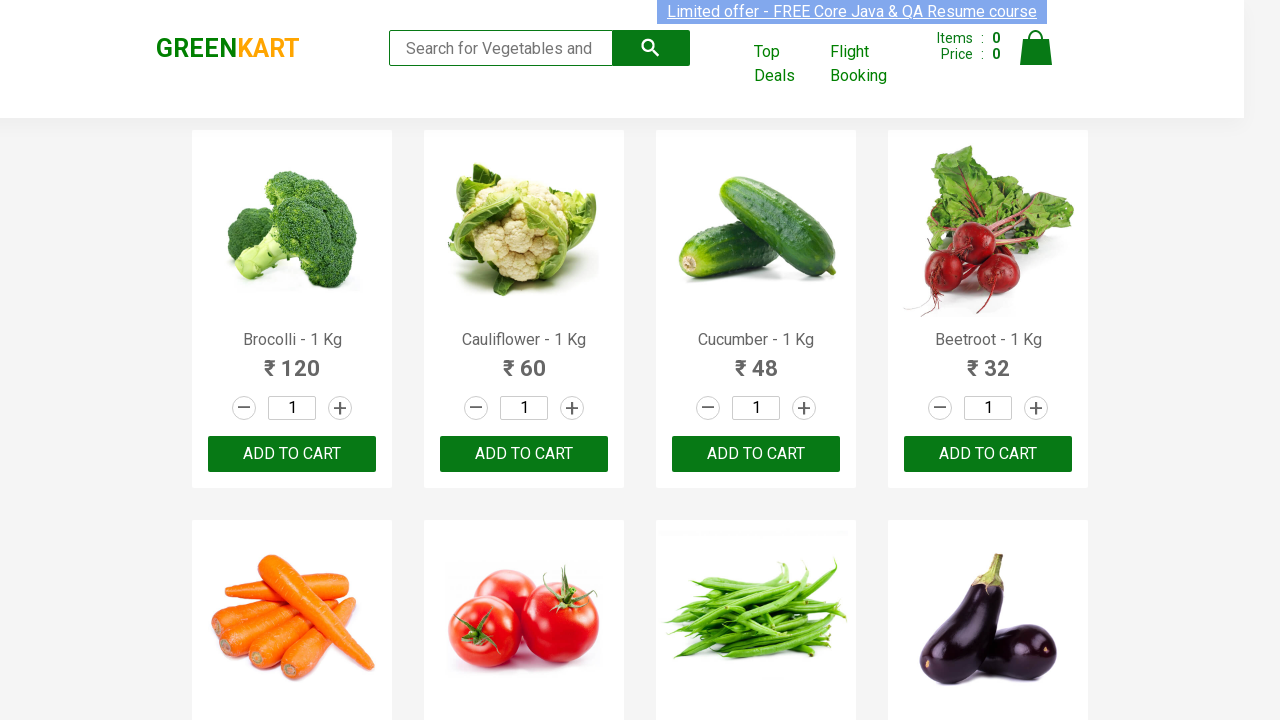

Retrieved all product name elements from the page
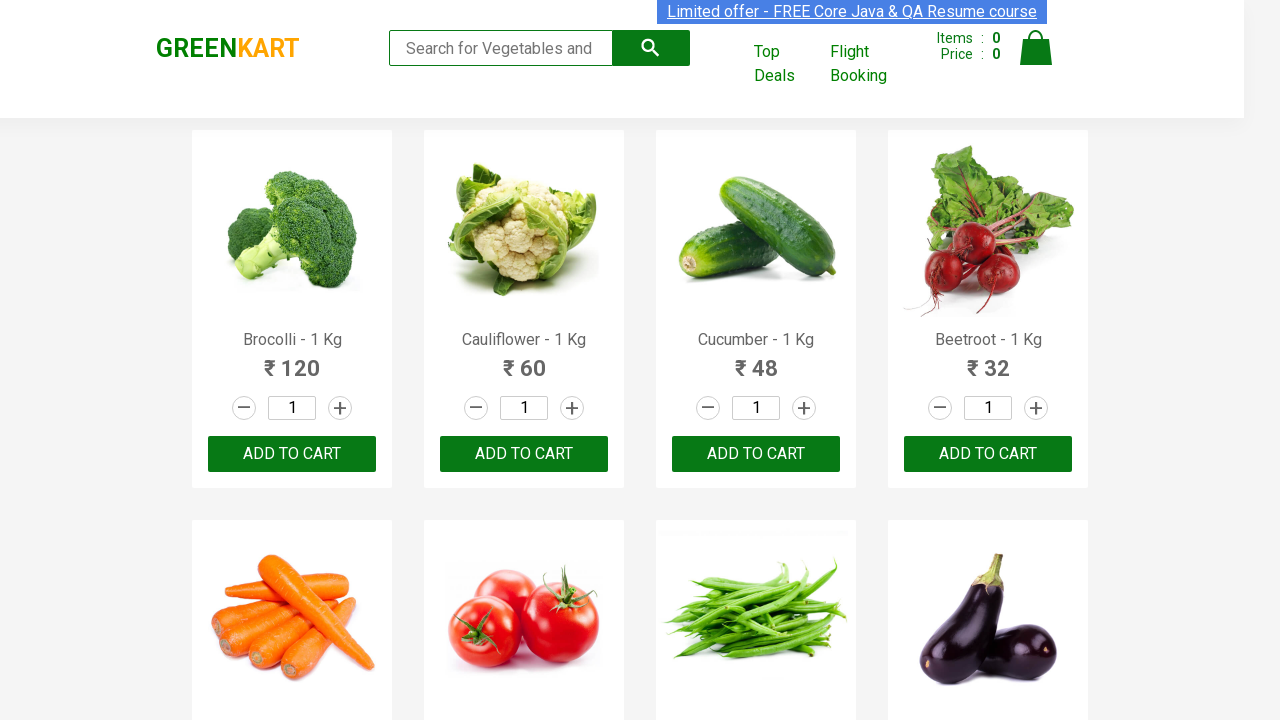

Retrieved product text: 'Brocolli - 1 Kg'
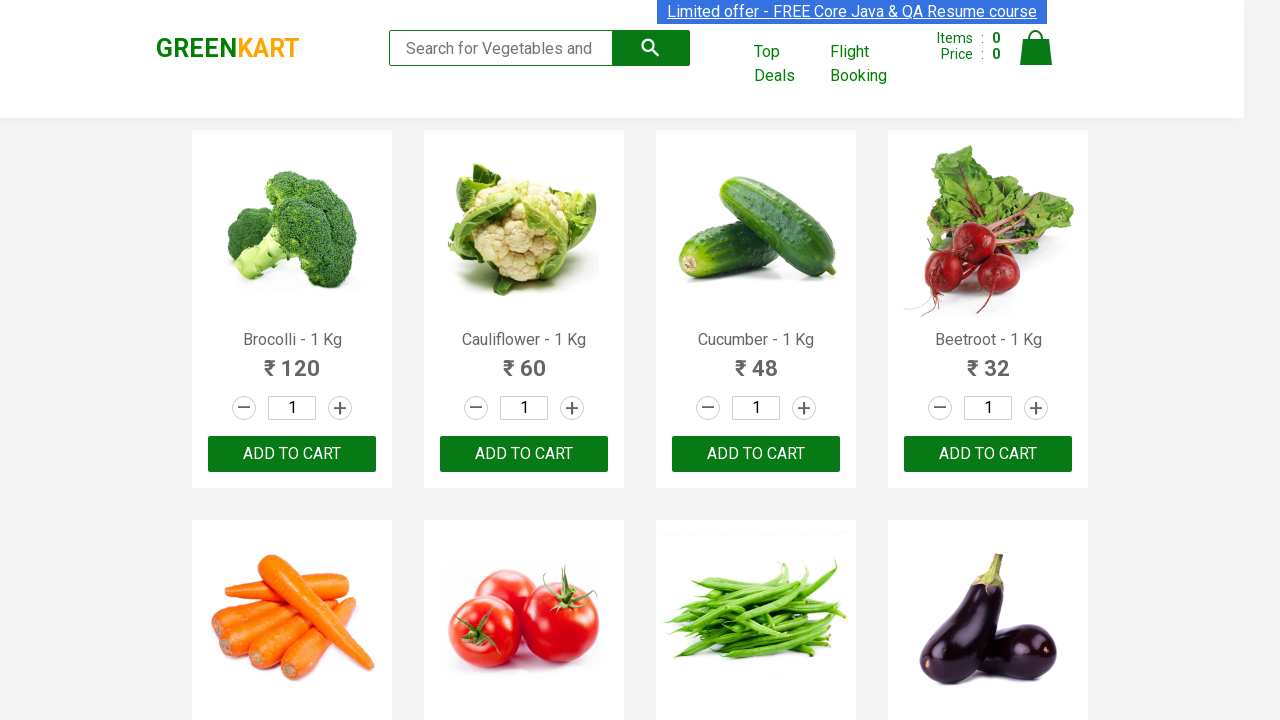

Clicked 'Add to cart' button for 'Brocolli' at (292, 454) on xpath=//div[@class='product-action']/button >> nth=0
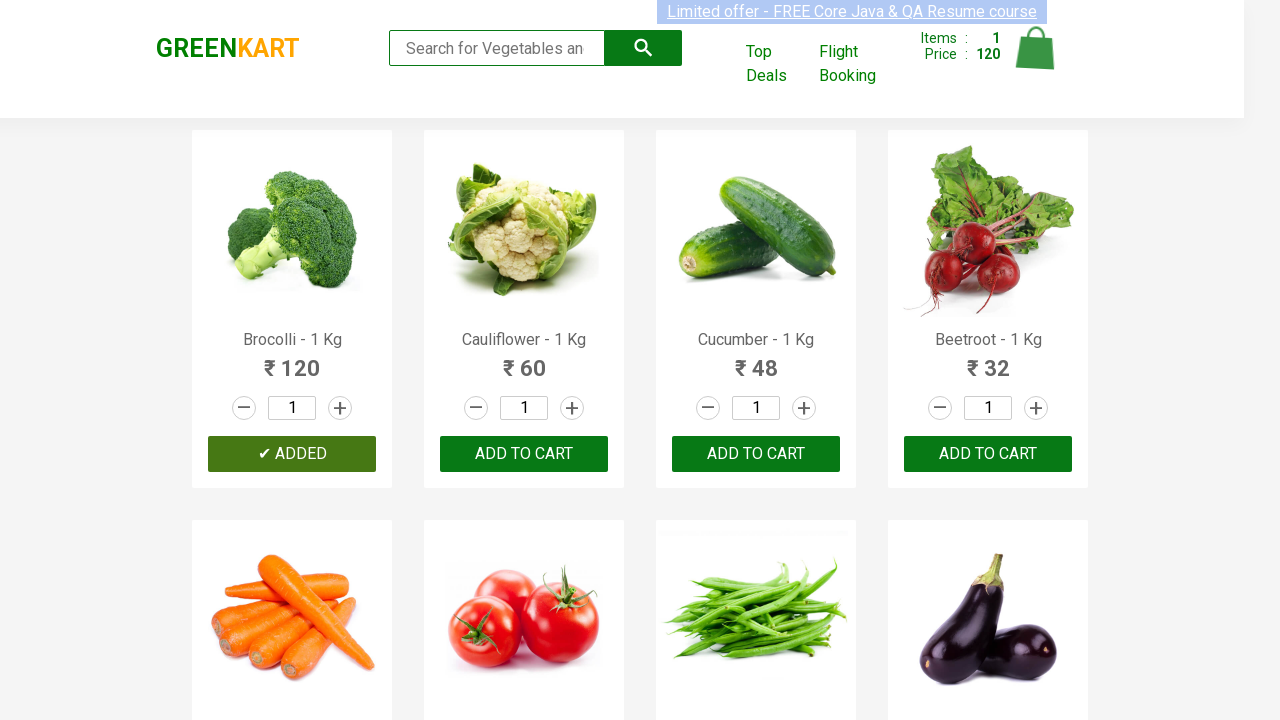

Retrieved product text: 'Cauliflower - 1 Kg'
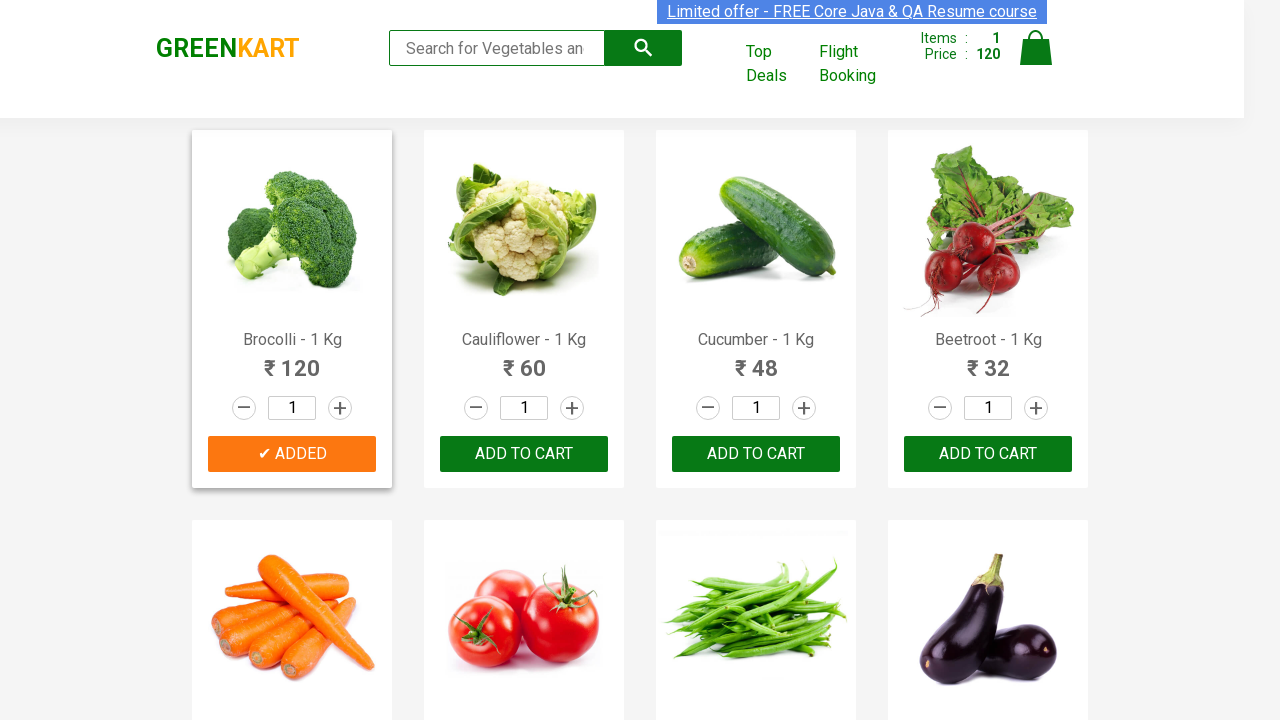

Retrieved product text: 'Cucumber - 1 Kg'
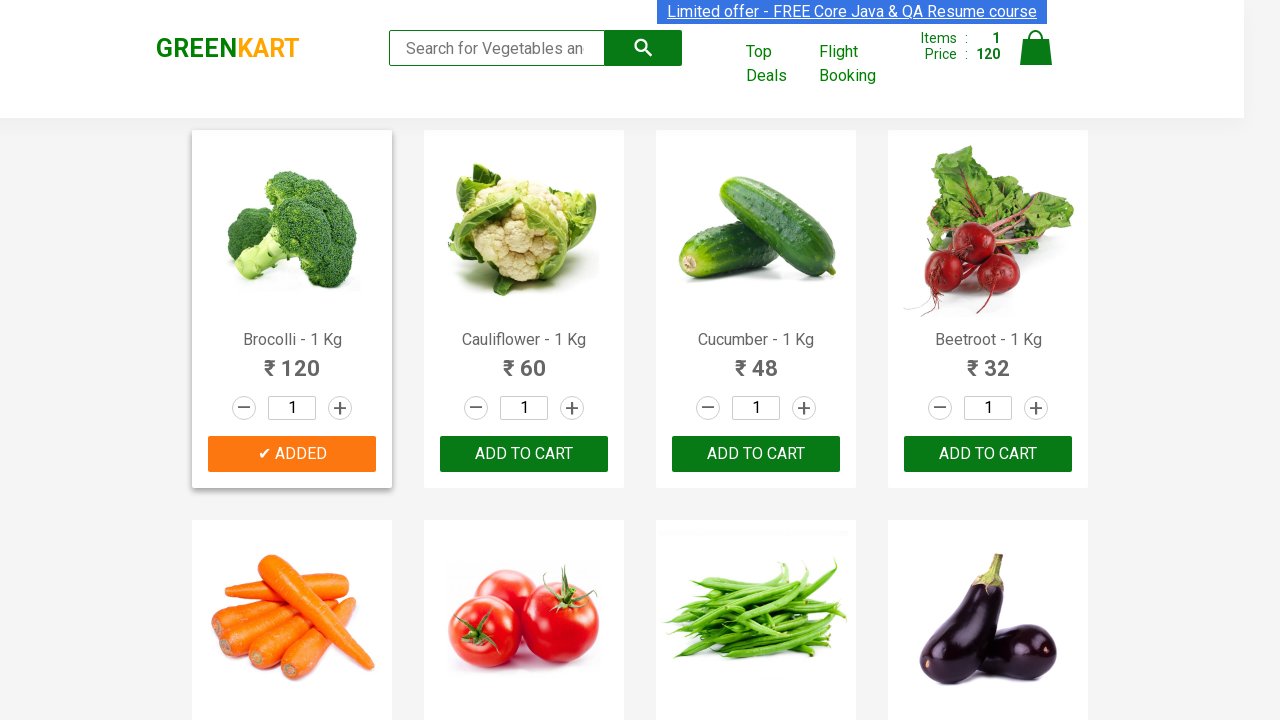

Clicked 'Add to cart' button for 'Cucumber' at (756, 454) on xpath=//div[@class='product-action']/button >> nth=2
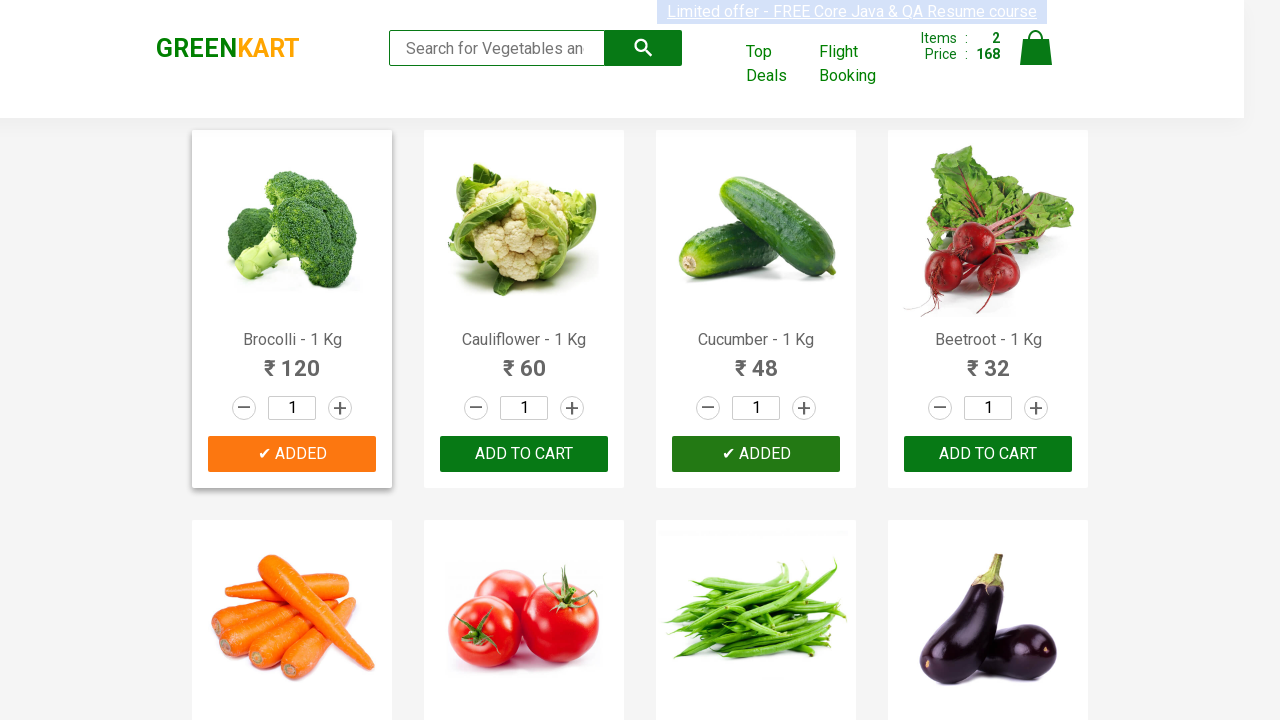

Retrieved product text: 'Beetroot - 1 Kg'
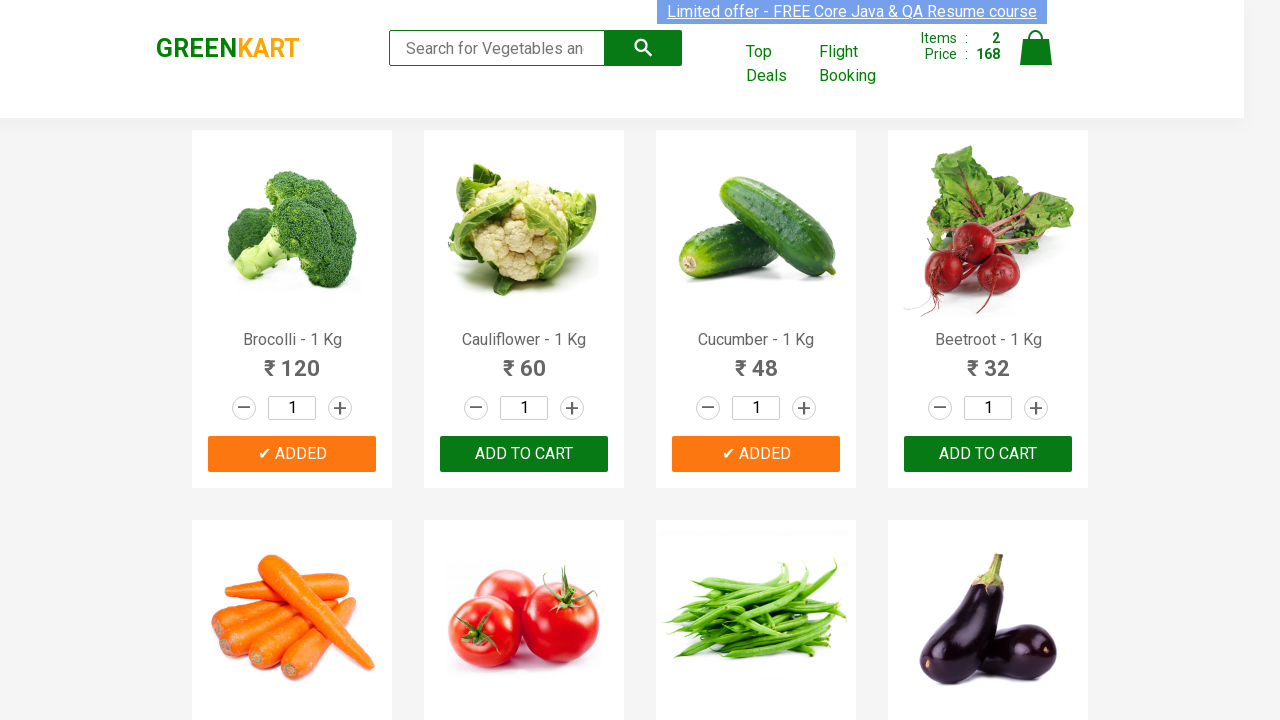

Clicked 'Add to cart' button for 'Beetroot' at (988, 454) on xpath=//div[@class='product-action']/button >> nth=3
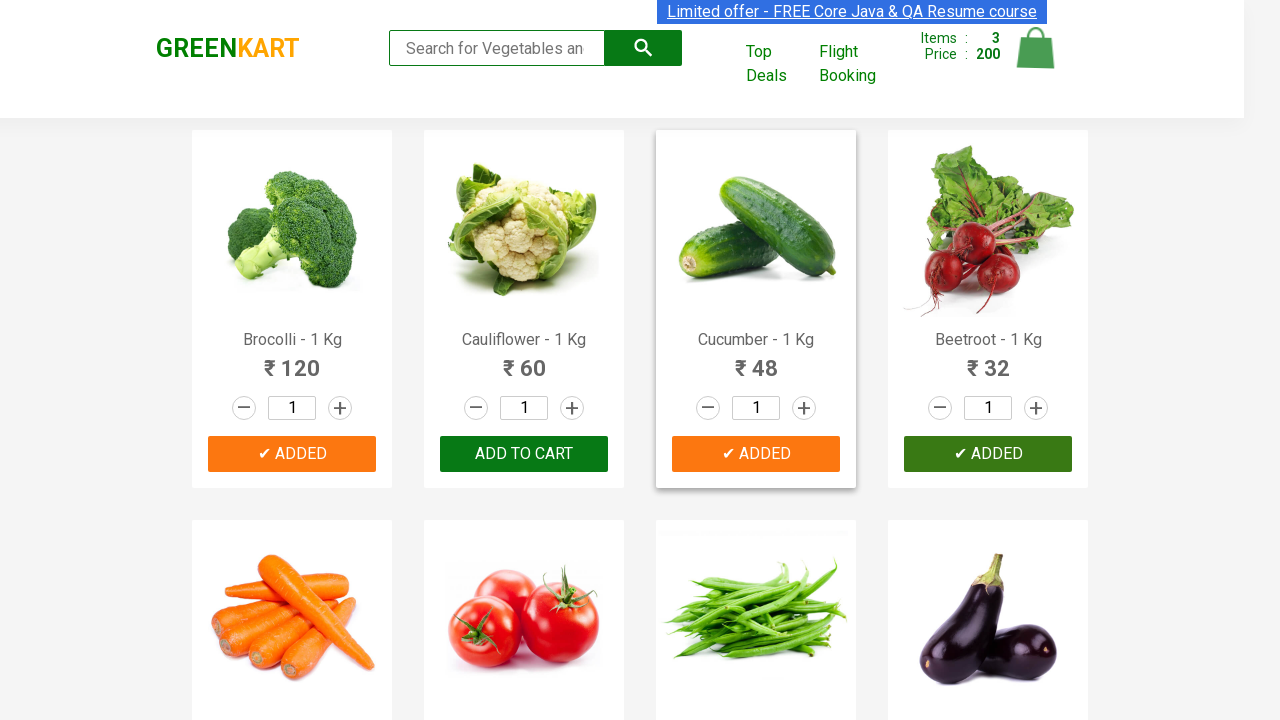

Successfully added all 3 required items to cart
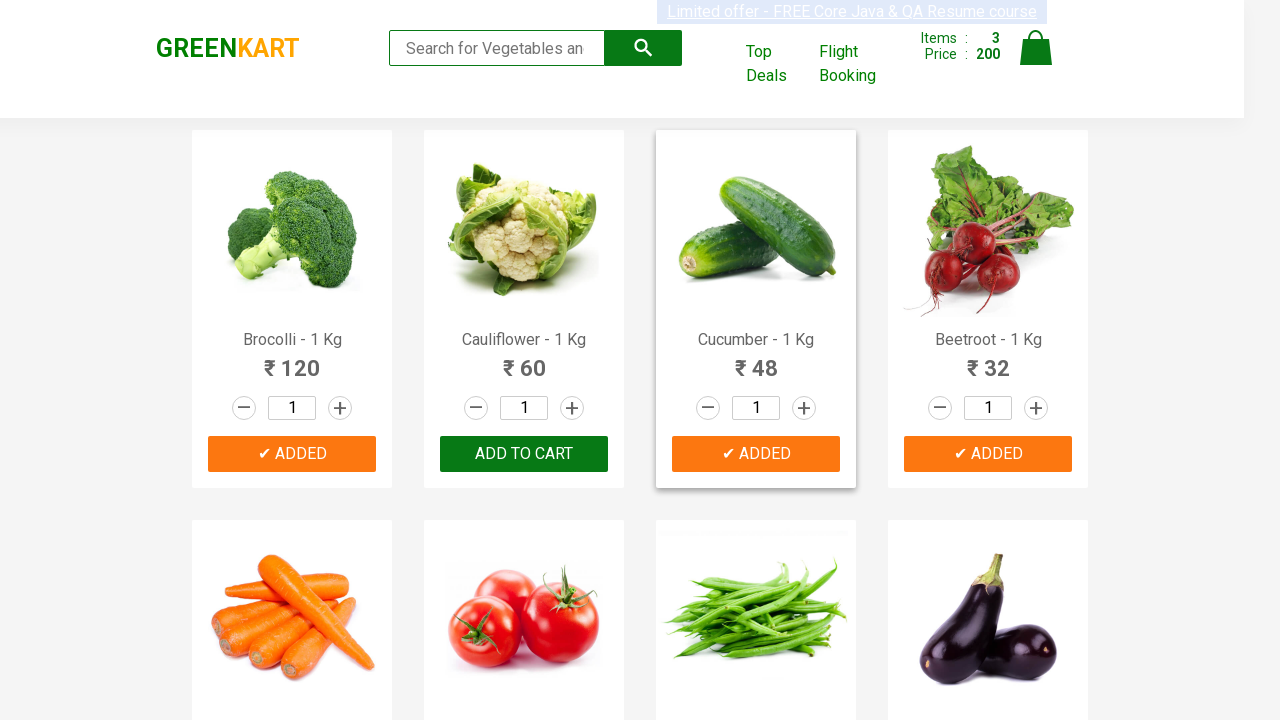

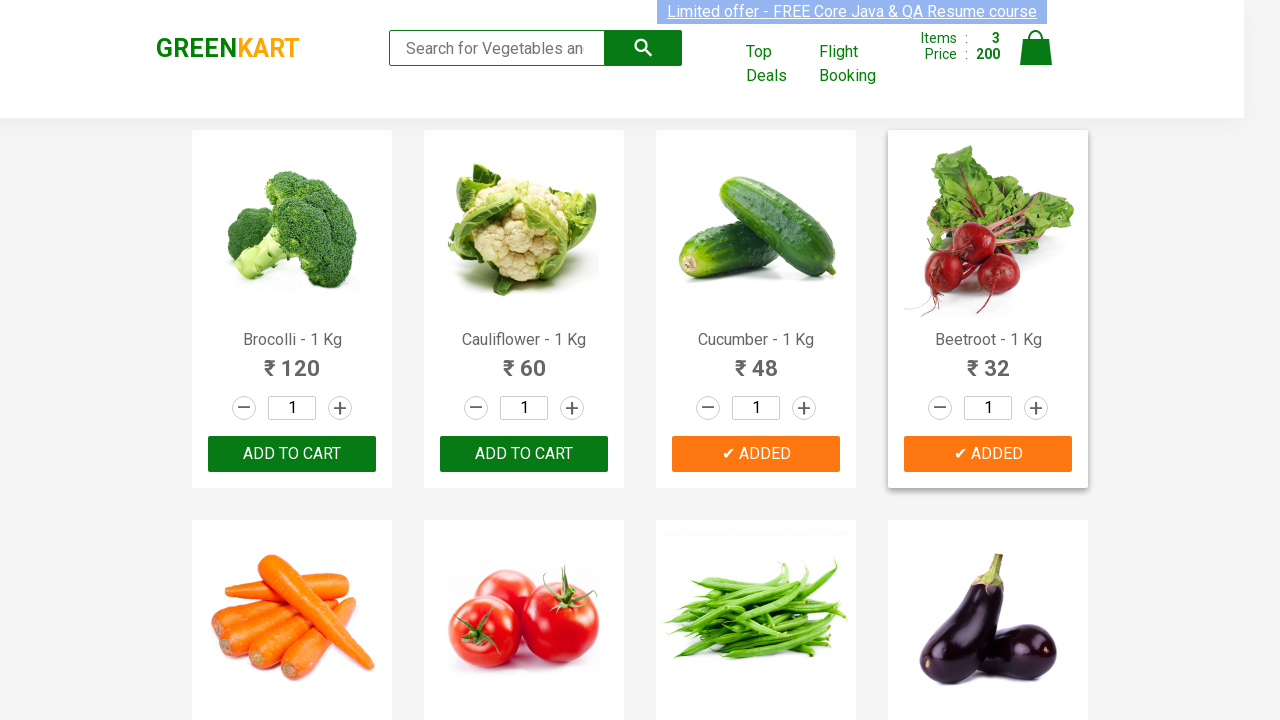